Tests a multi-step form by clicking a calculated link text, then filling out a form with first name, last name, city, and country fields before submitting

Starting URL: https://suninjuly.github.io/find_link_text

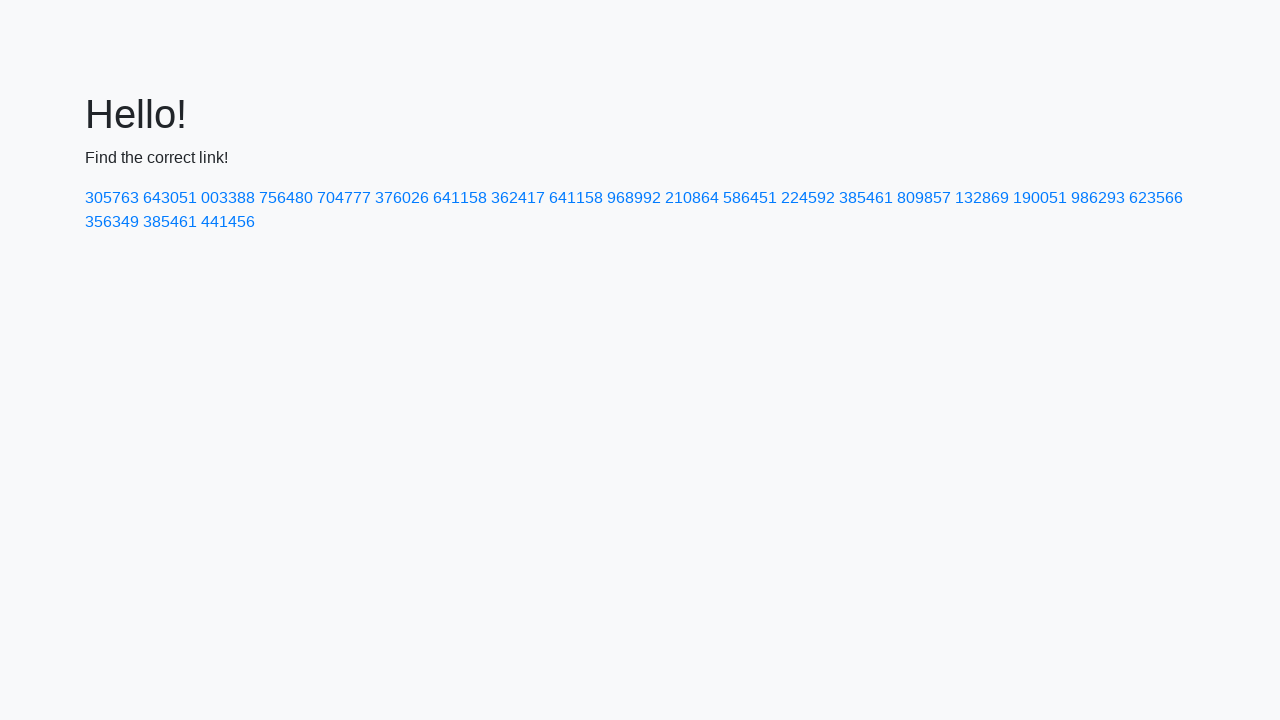

Clicked hyperlink with calculated text '224592' at (808, 198) on text=224592
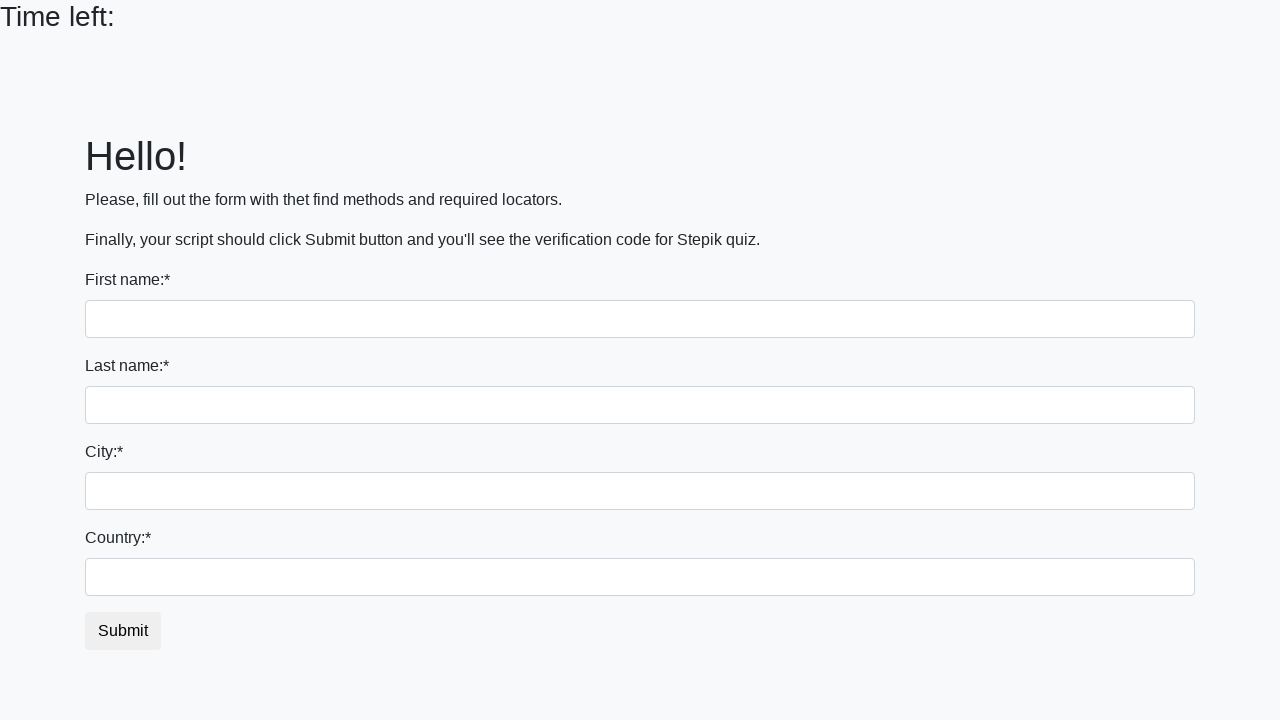

Filled first name field with 'Oleg' on input
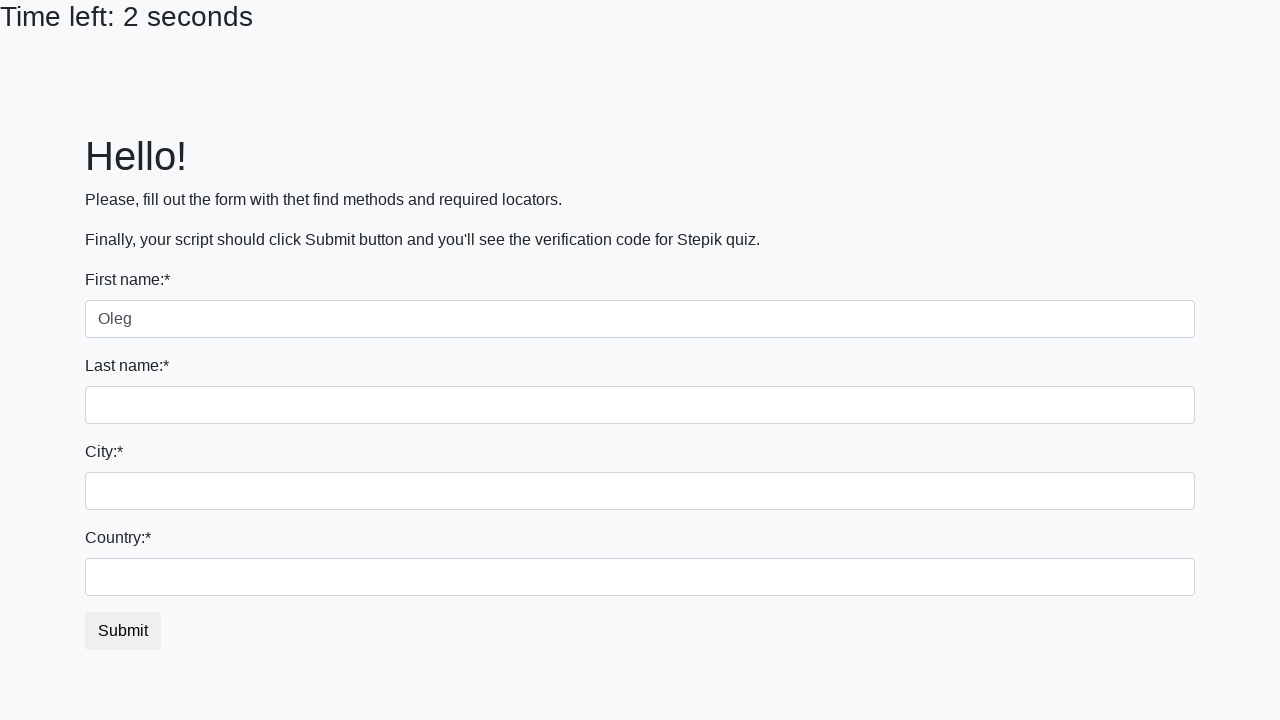

Filled last name field with 'Ivanov' on input[name='last_name']
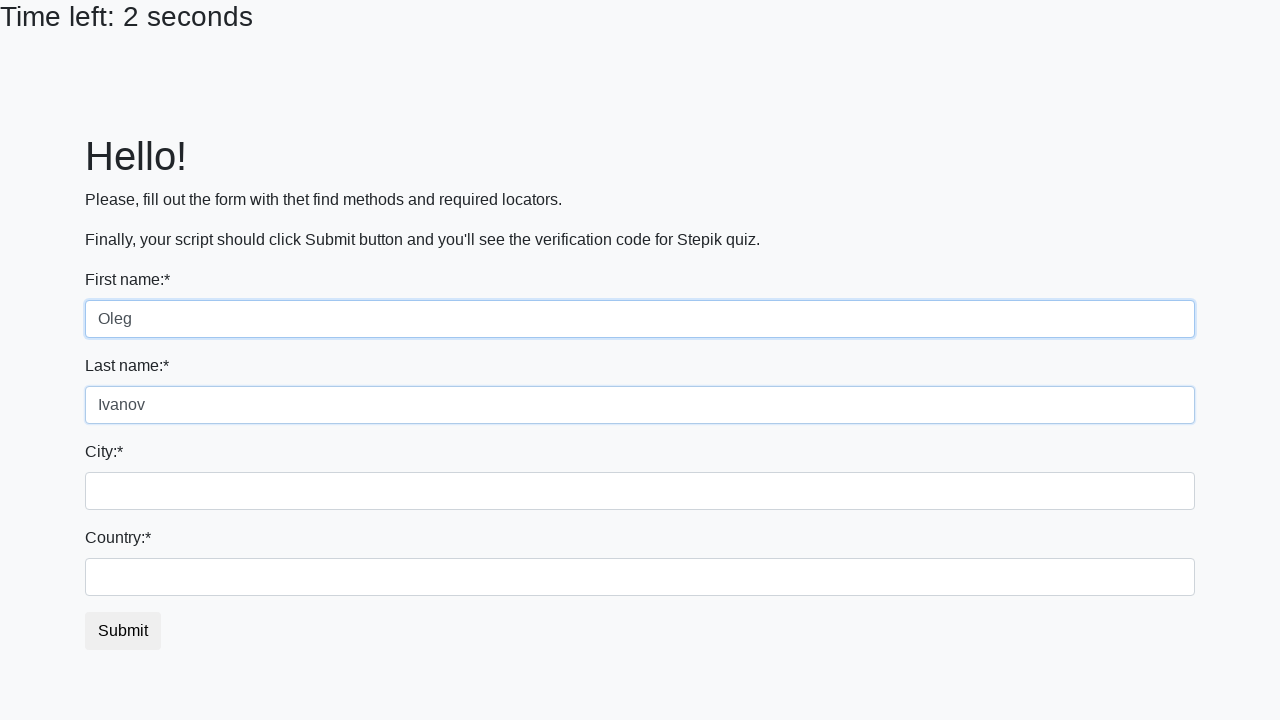

Filled city field with 'Tomsk' on .city
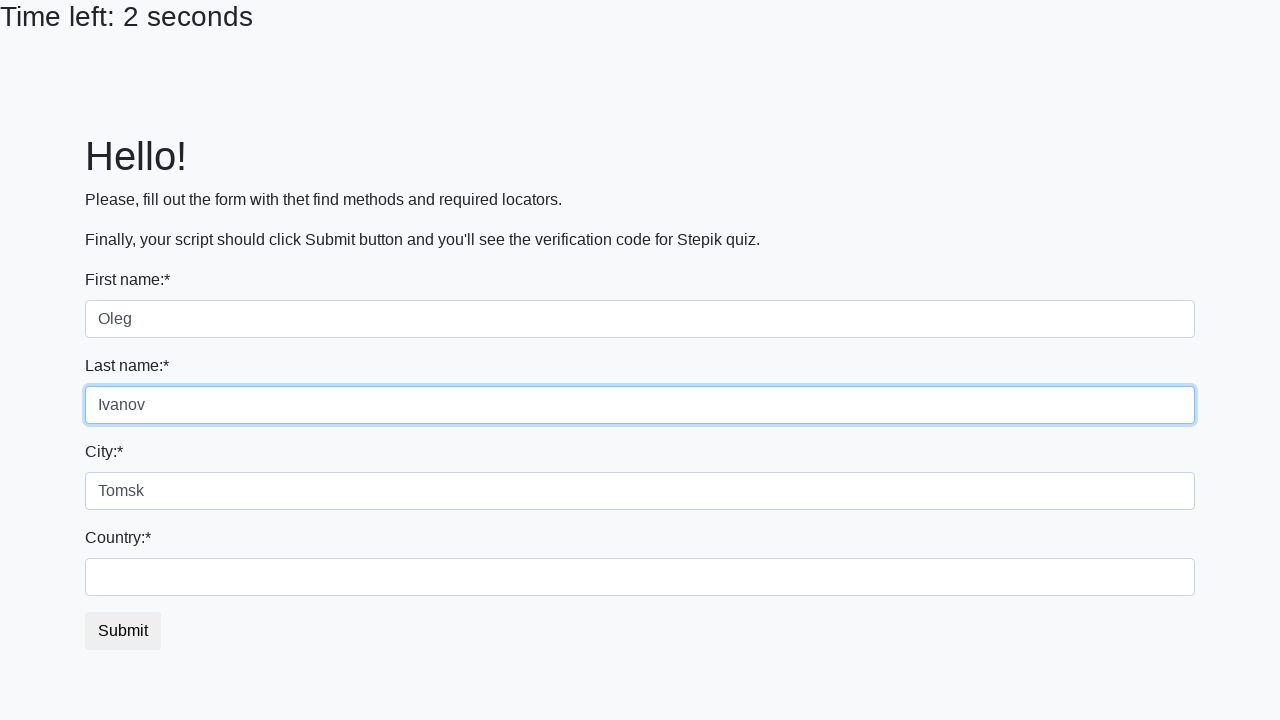

Filled country field with 'Russia' on #country
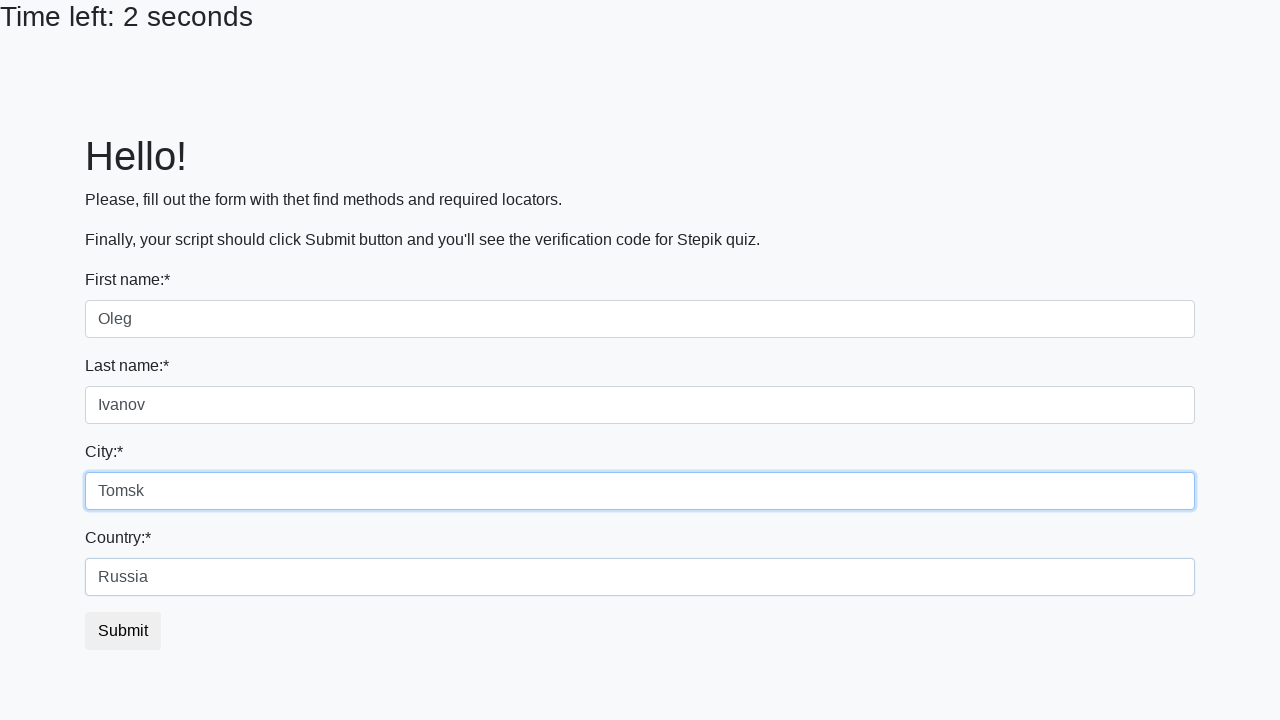

Clicked submit button to submit form at (123, 631) on button.btn
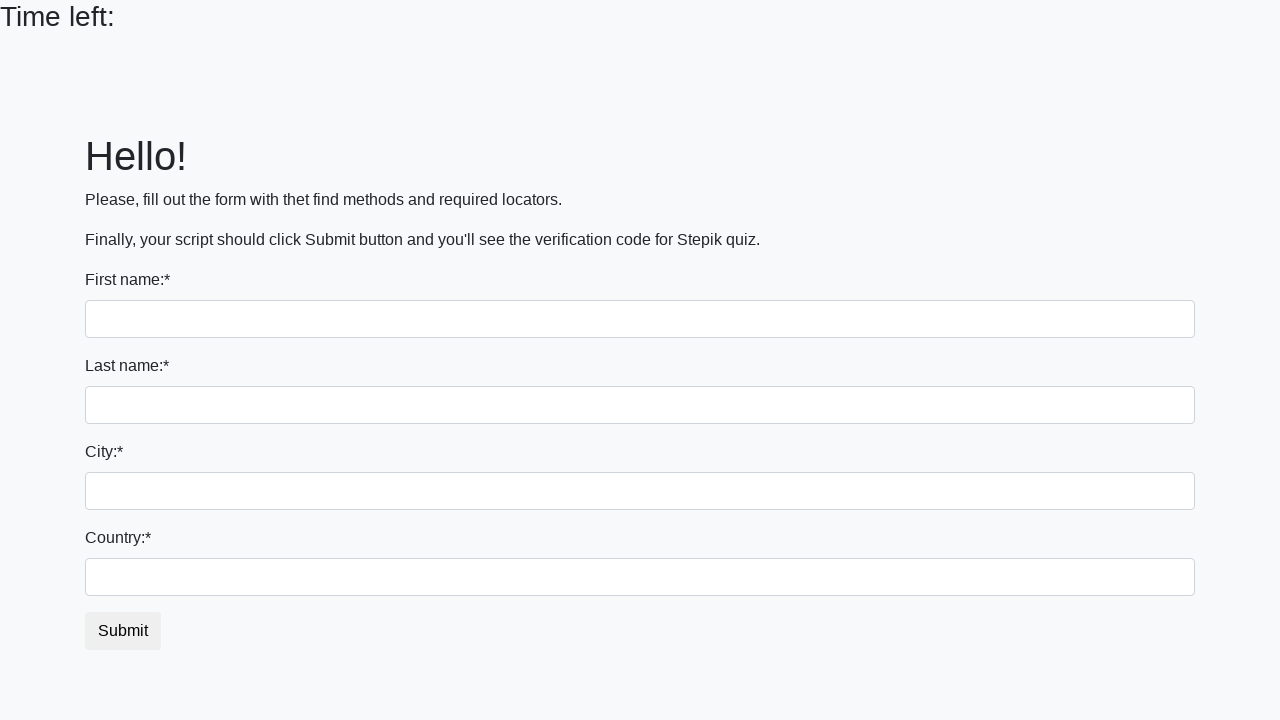

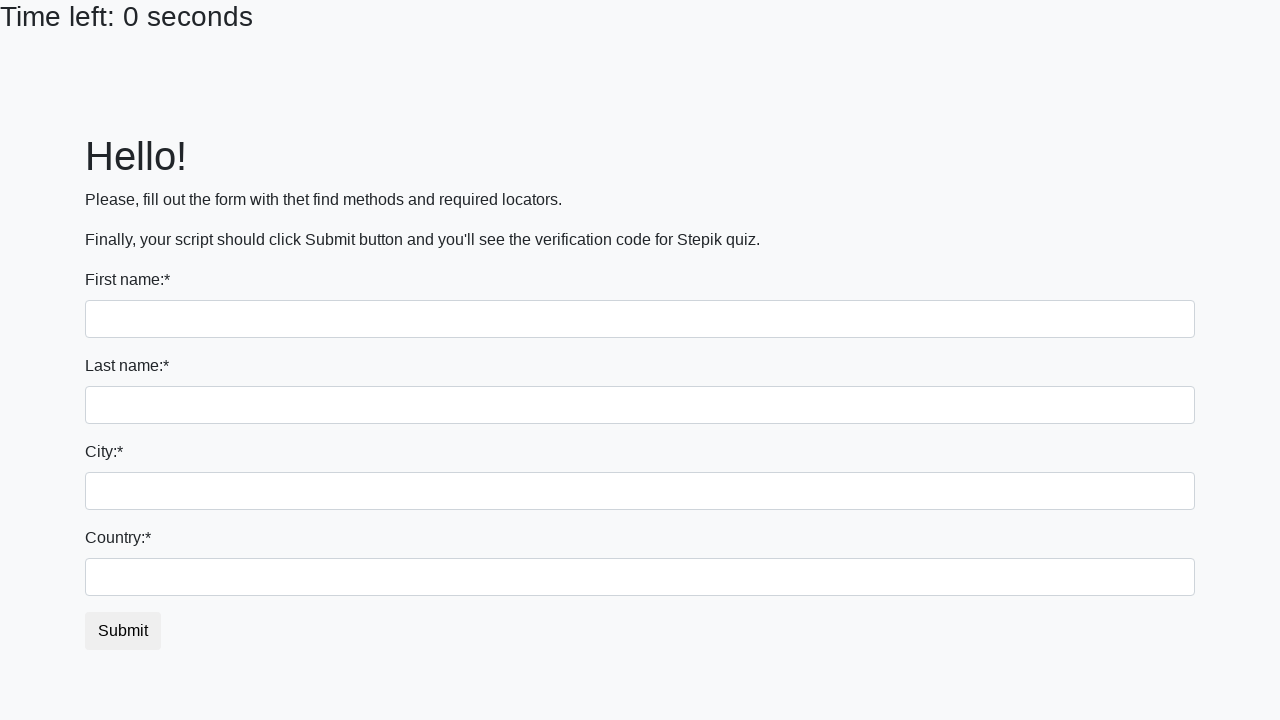